Navigates to the-internet.herokuapp.com, finds all links on the page, and clicks the 11th link (index 10)

Starting URL: https://the-internet.herokuapp.com

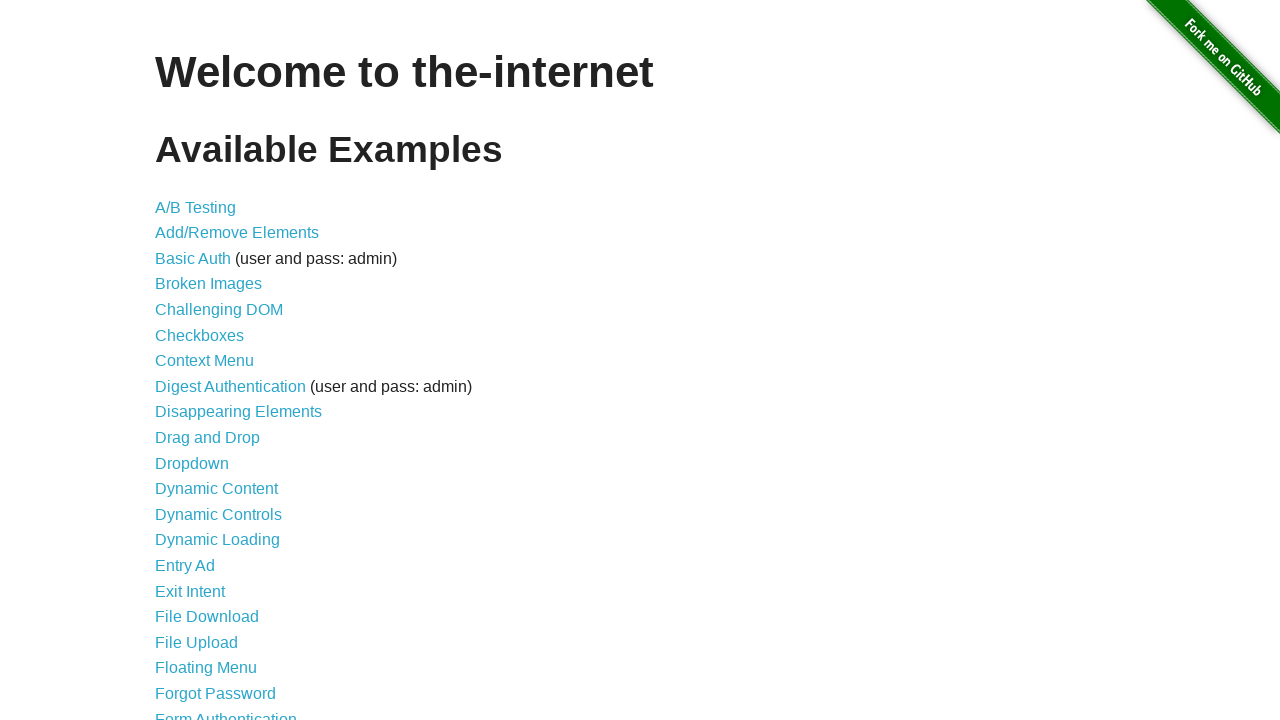

Navigated to the-internet.herokuapp.com
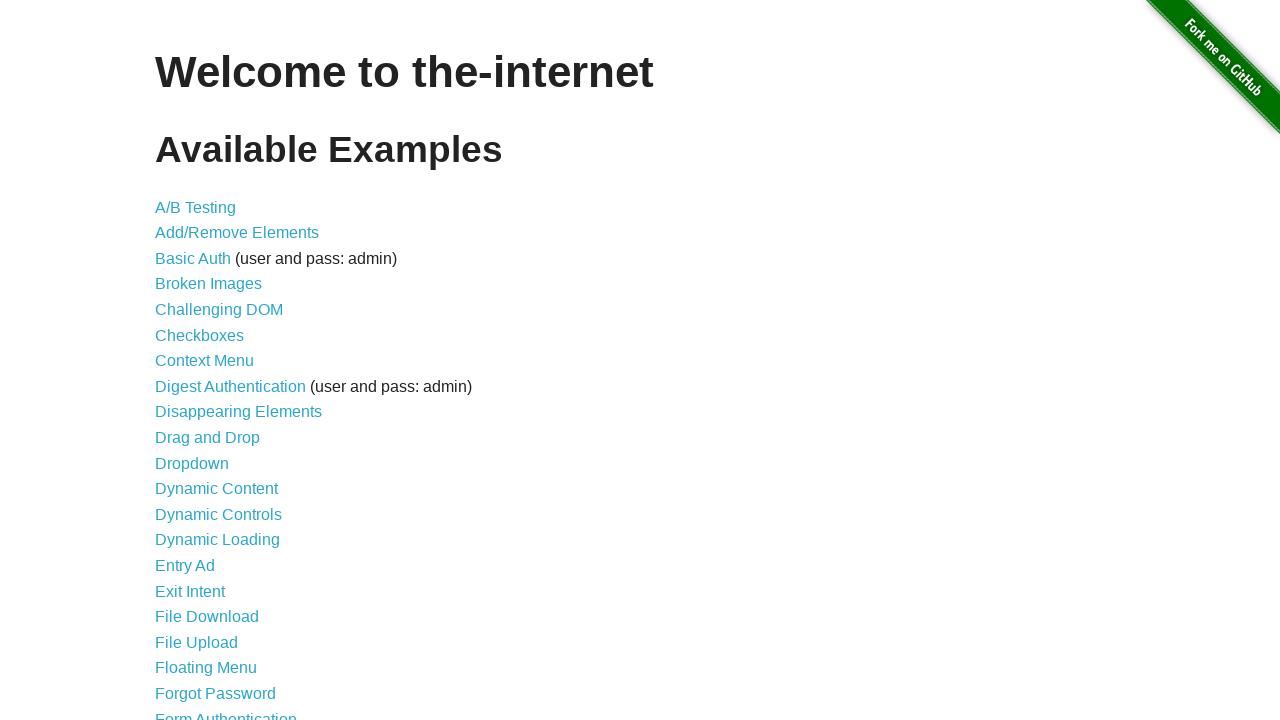

Found all links on the page
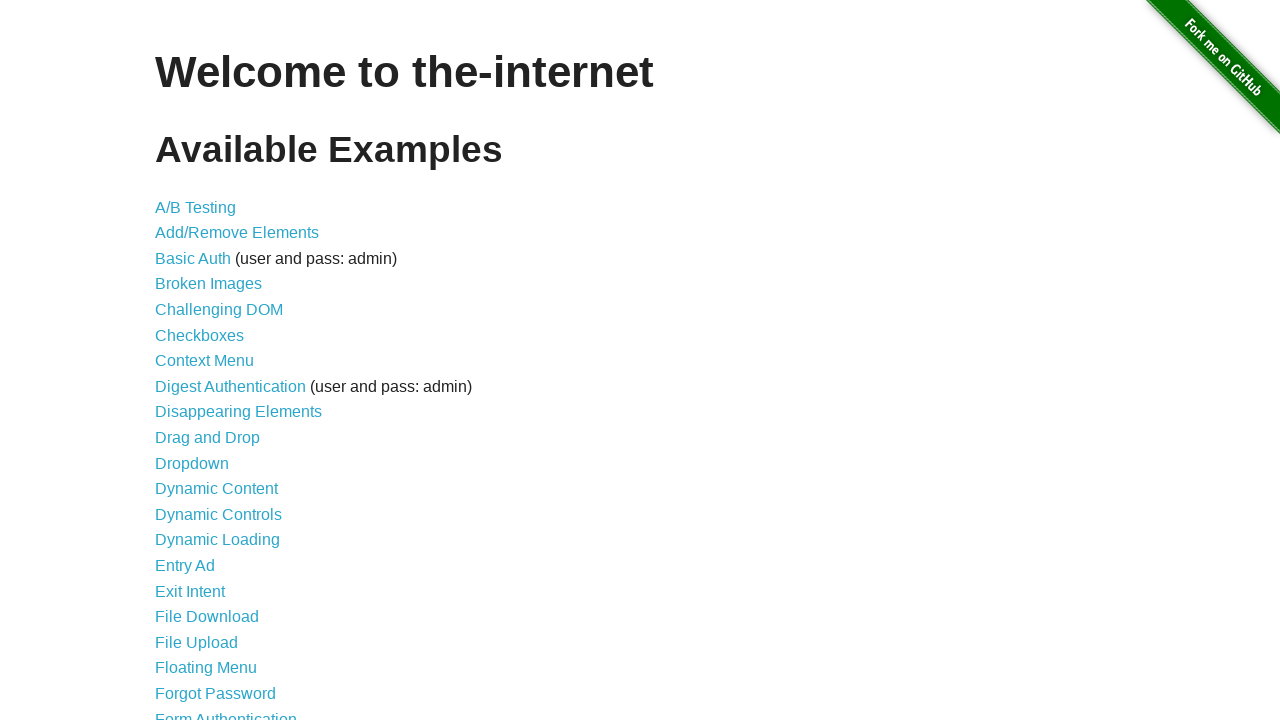

Clicked the 11th link (index 10) at (208, 438) on a >> nth=10
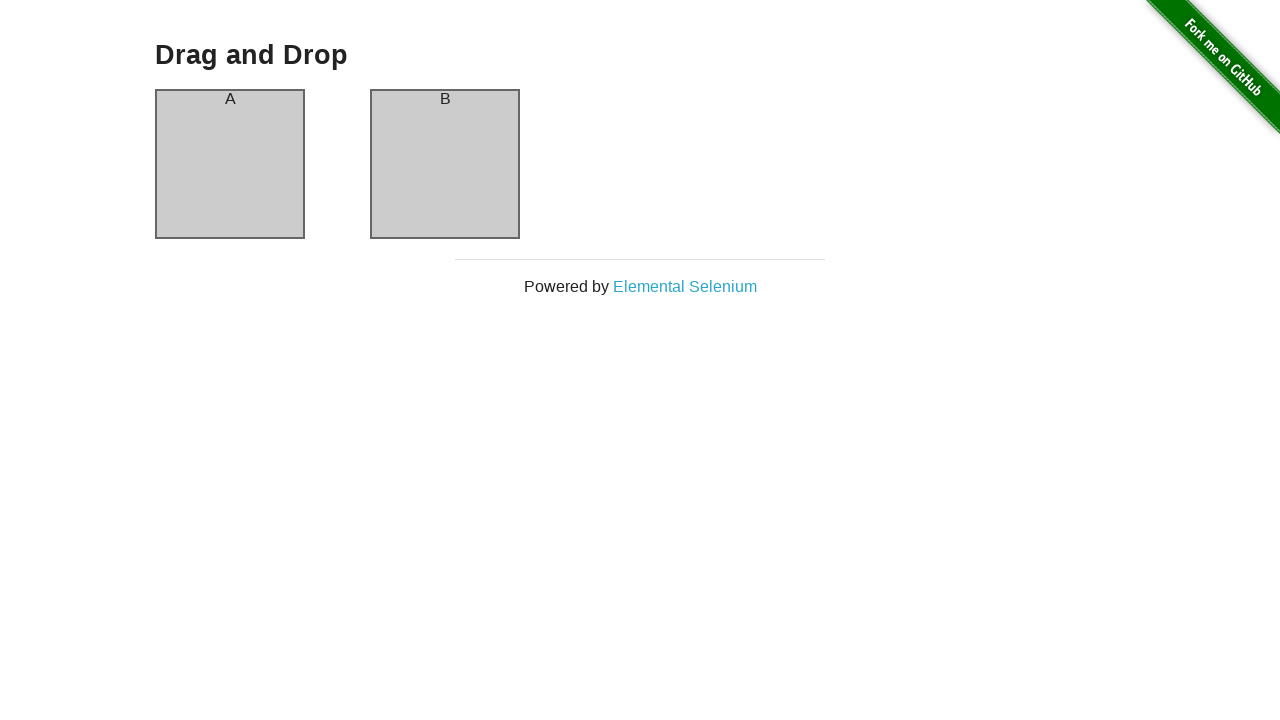

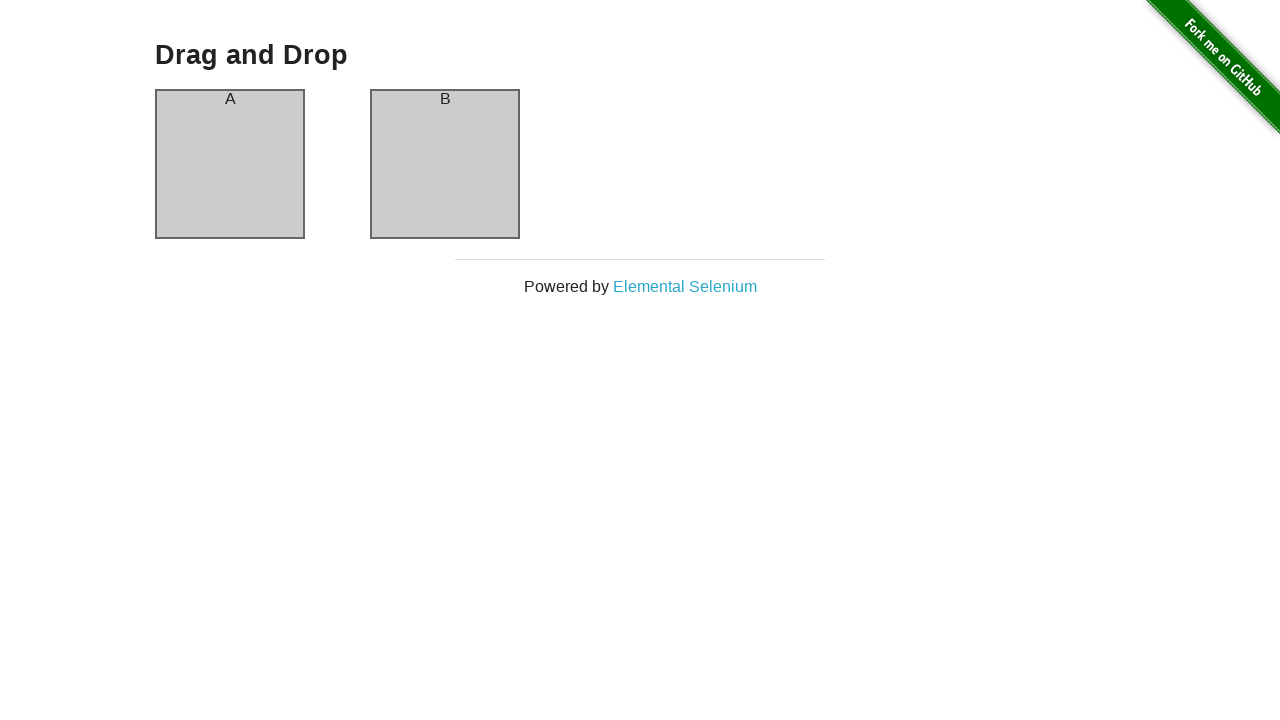